Tests adding todo items by filling the input field and pressing Enter, then verifying the items appear in the list.

Starting URL: https://demo.playwright.dev/todomvc

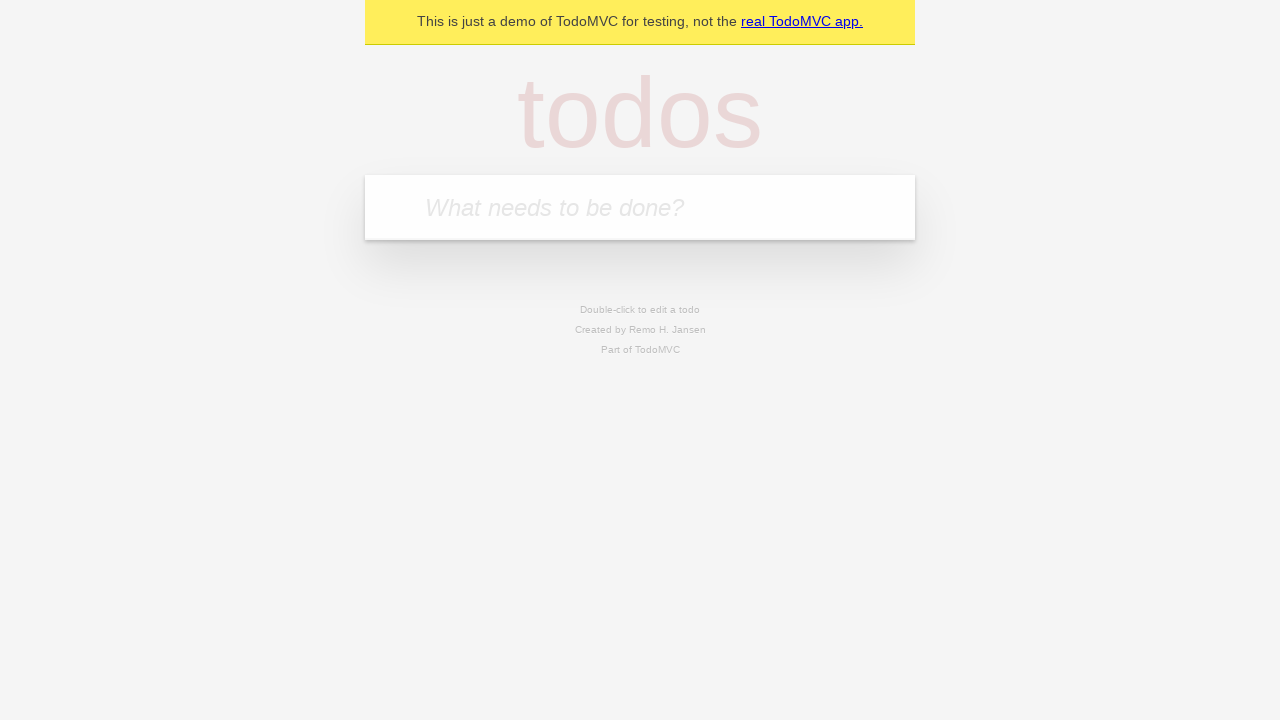

Filled todo input field with 'buy some cheese' on internal:attr=[placeholder="What needs to be done?"i]
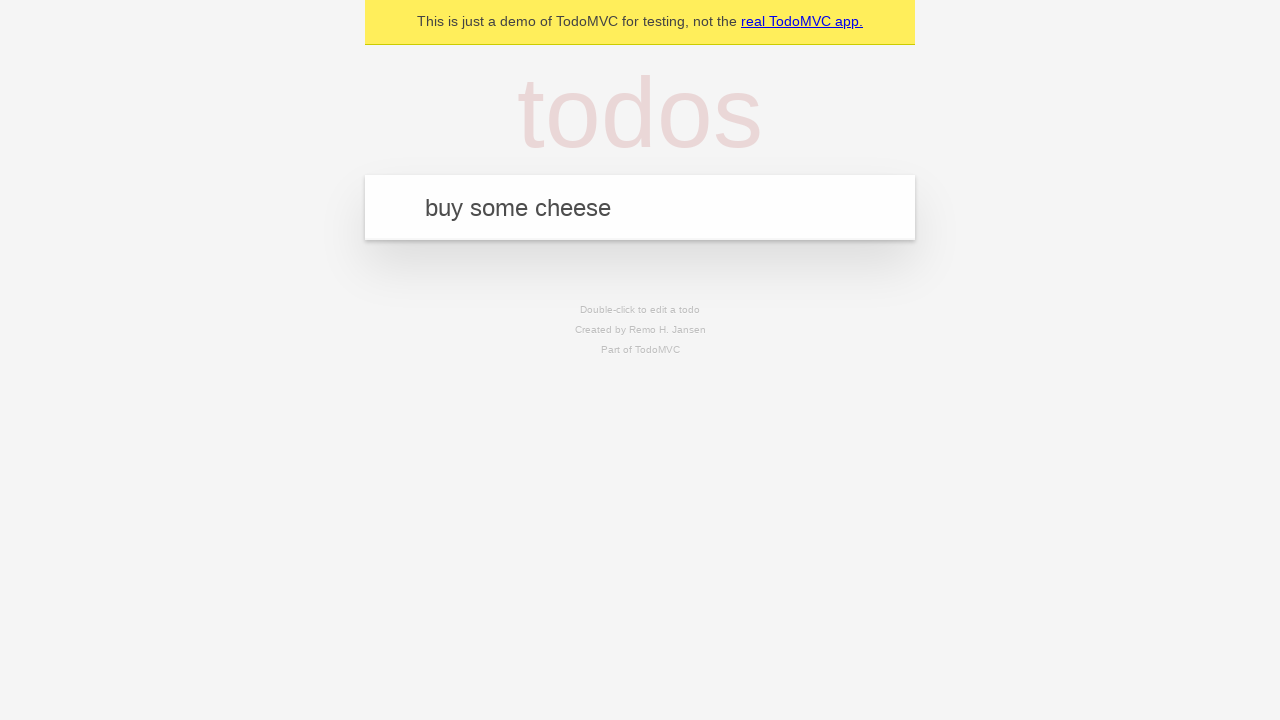

Pressed Enter to create first todo item on internal:attr=[placeholder="What needs to be done?"i]
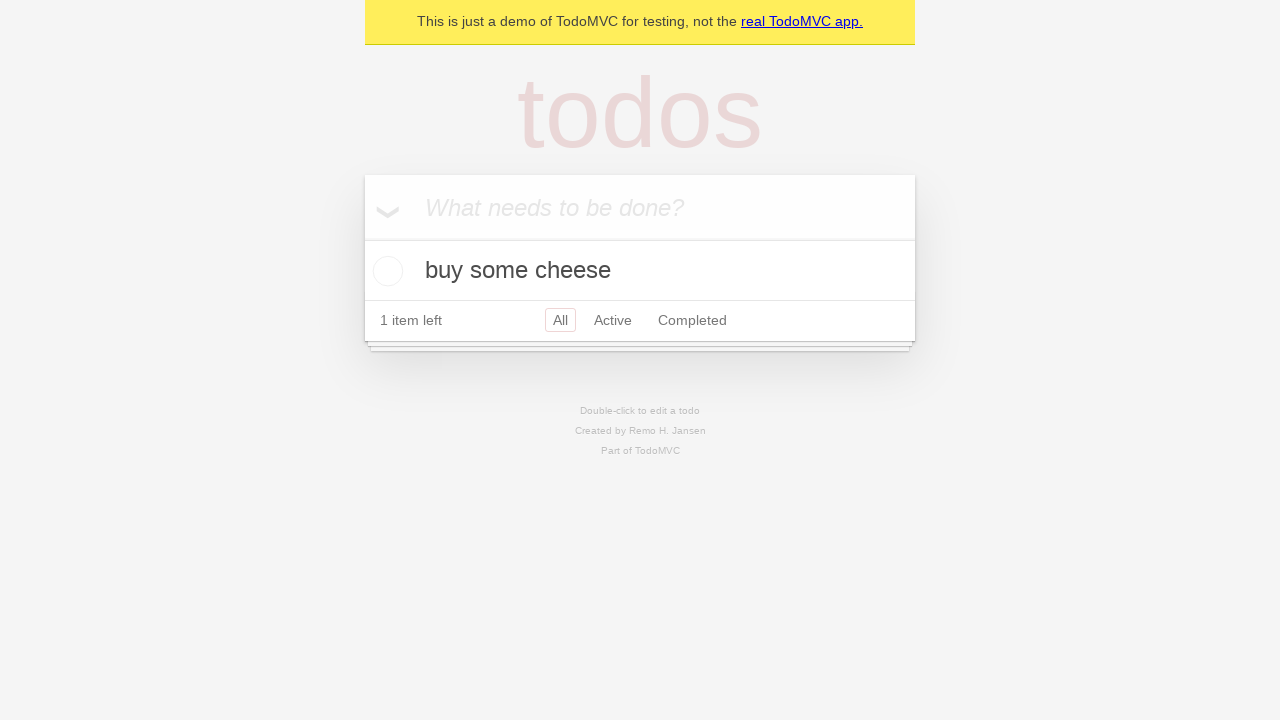

First todo item appeared in the list
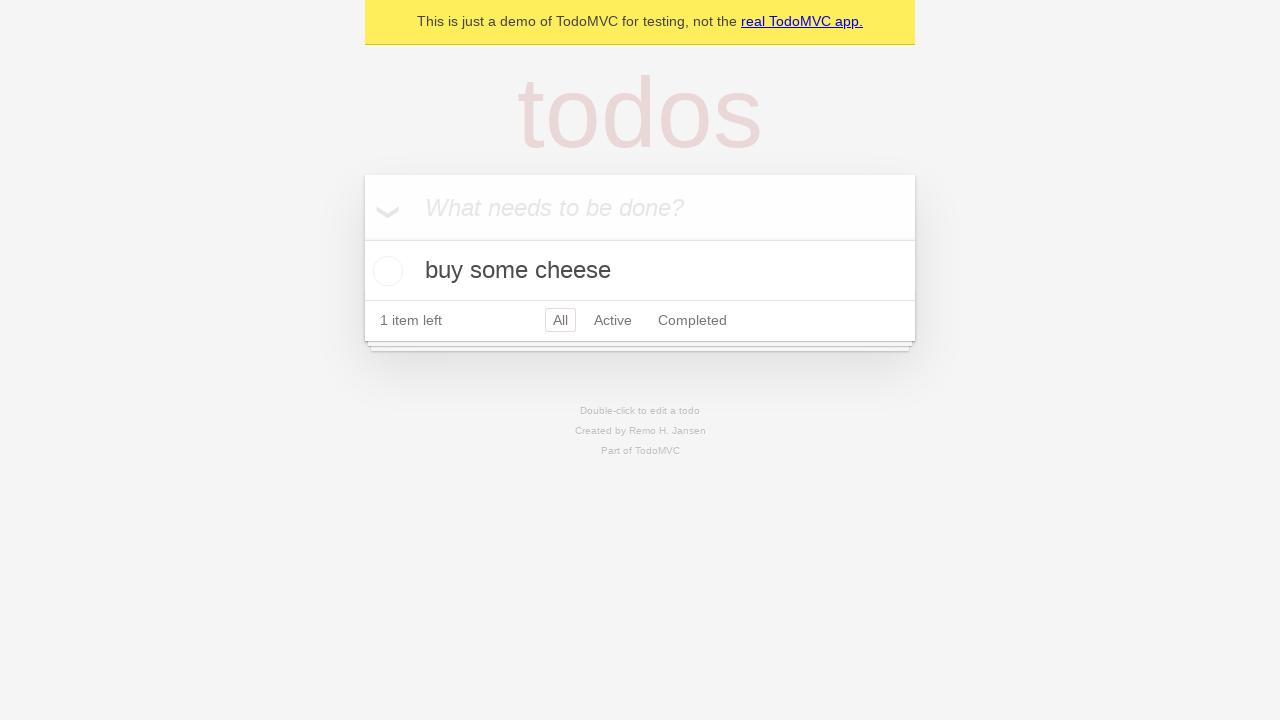

Filled todo input field with 'feed the cat' on internal:attr=[placeholder="What needs to be done?"i]
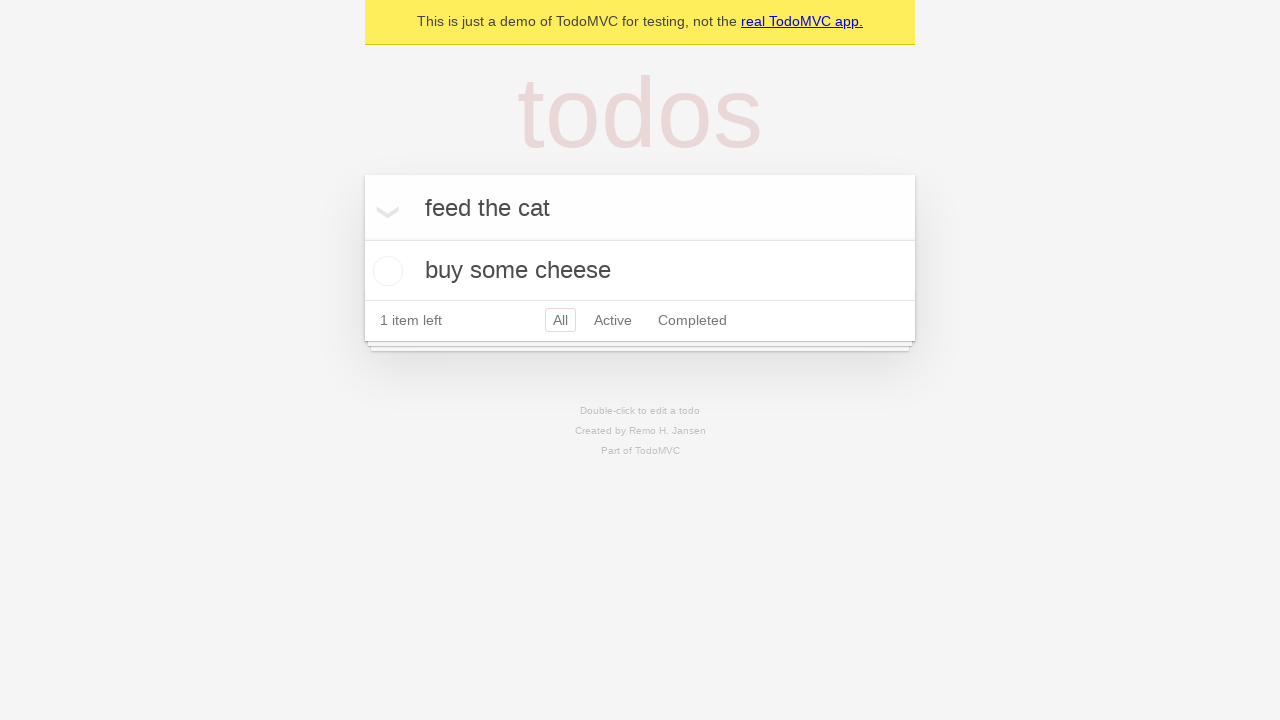

Pressed Enter to create second todo item on internal:attr=[placeholder="What needs to be done?"i]
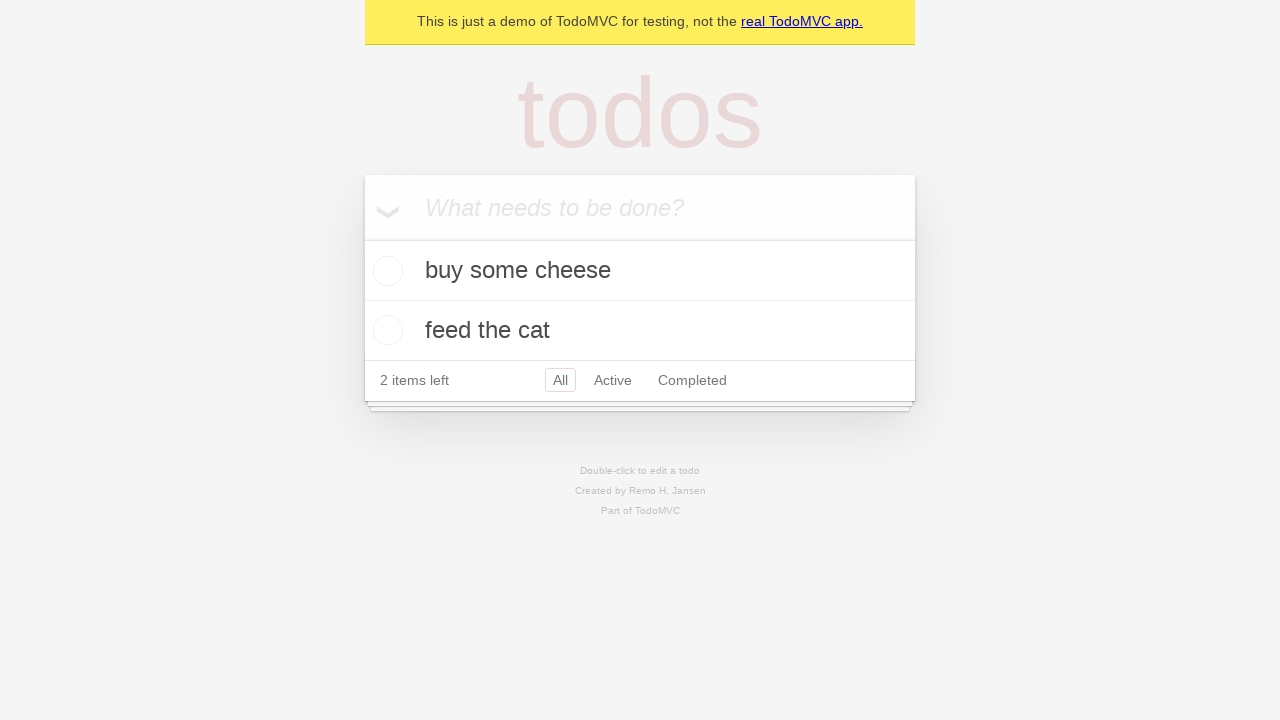

Both todo items are now visible in the list
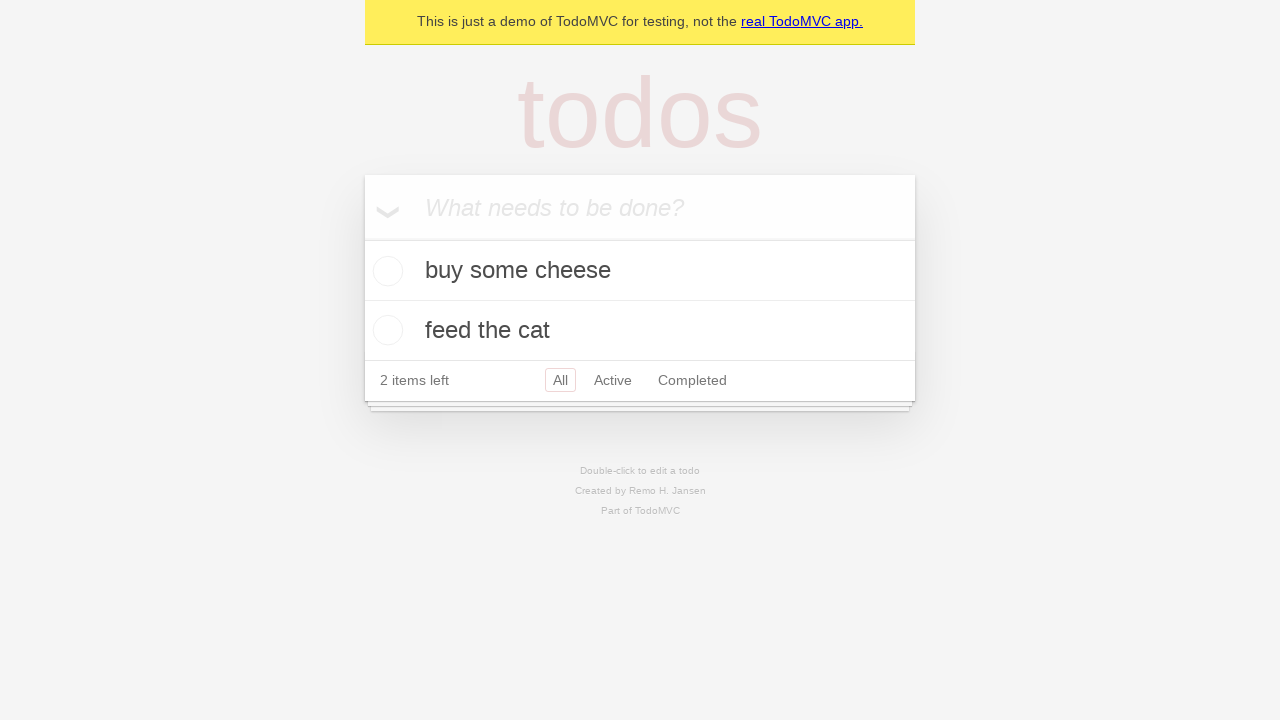

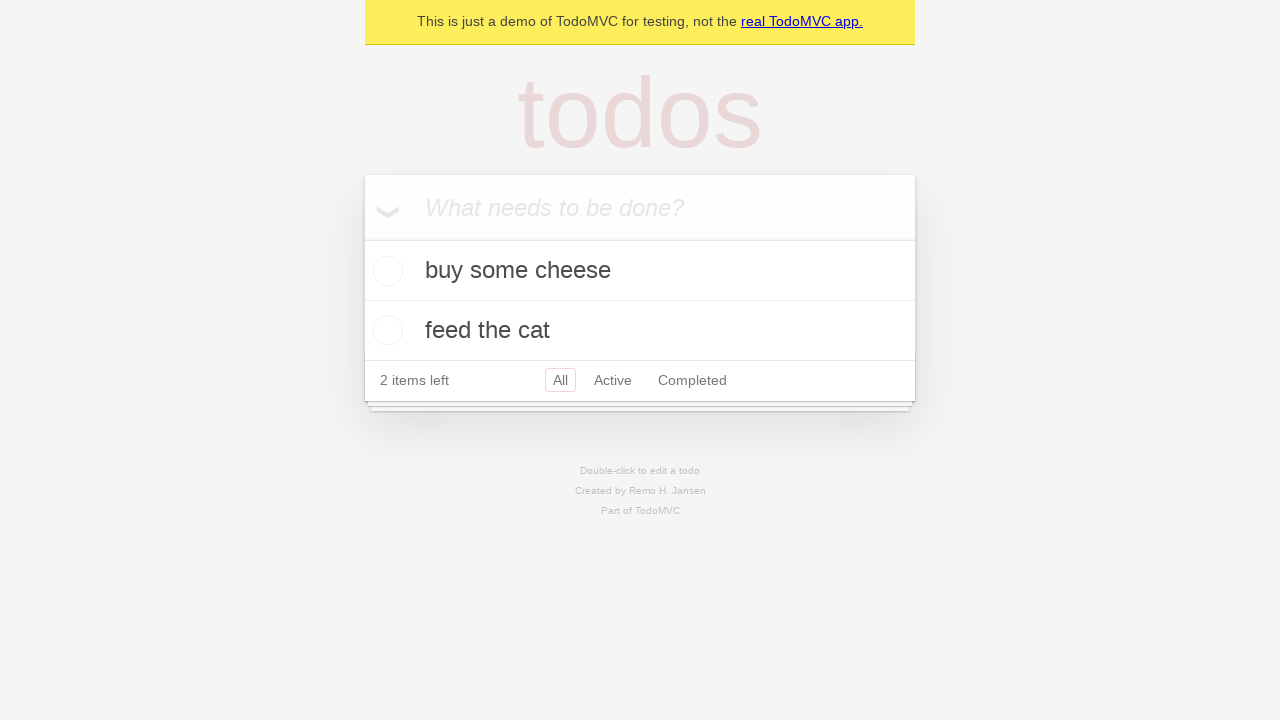